Tests dynamic loading by clicking a button and waiting for content to appear after loading completes

Starting URL: http://the-internet.herokuapp.com/dynamic_loading/2

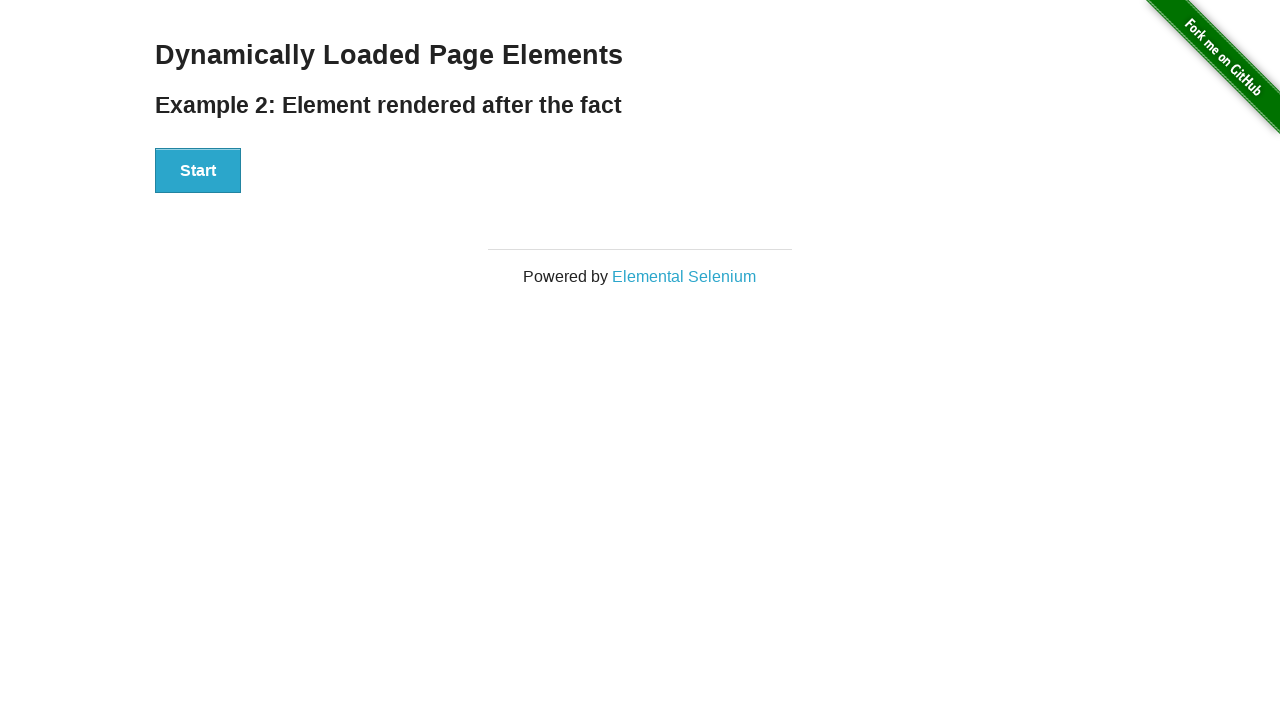

Clicked start button to begin dynamic loading at (198, 171) on xpath=//div[@id='start']/button
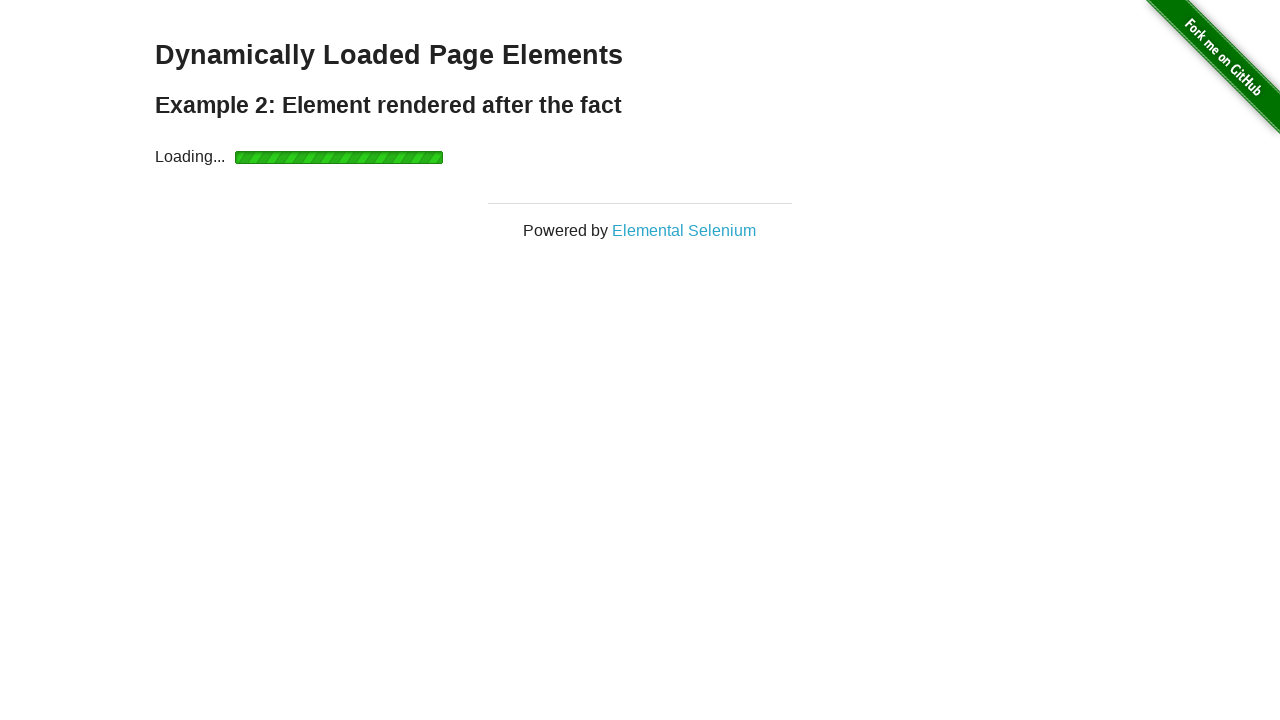

Loading indicator disappeared - content loading complete
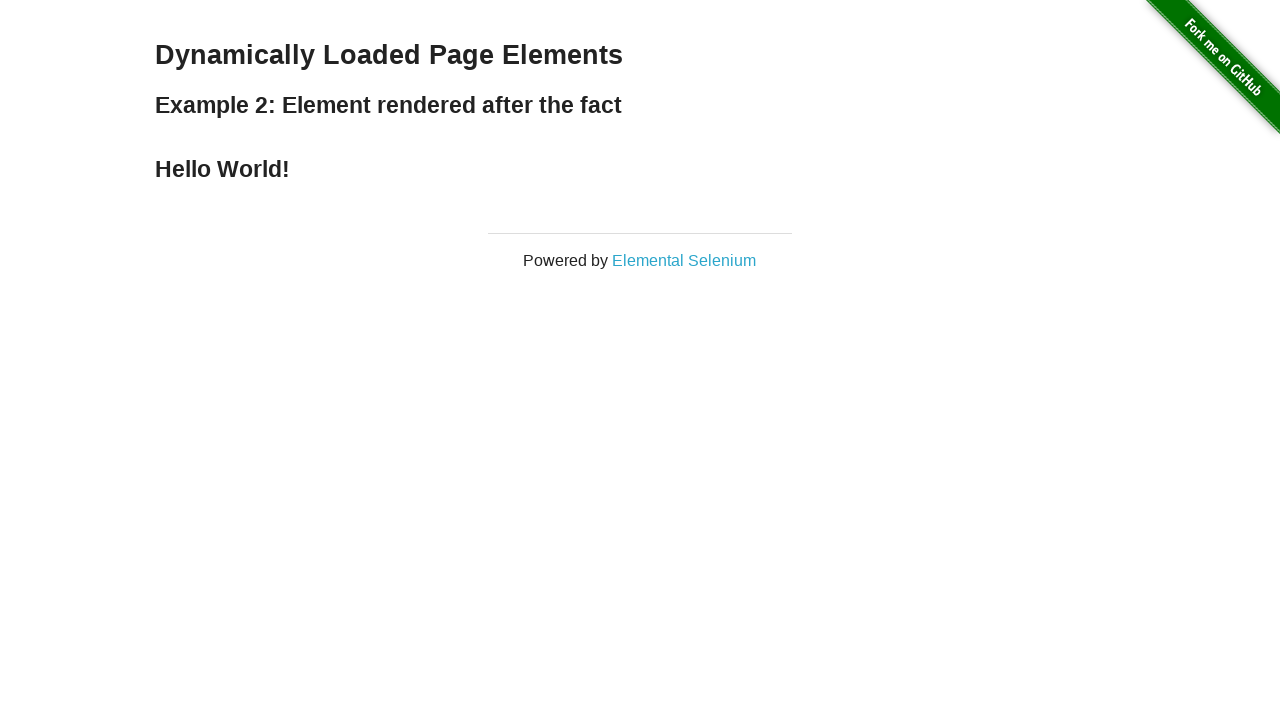

Verified 'Hello World!' text appeared after loading completed
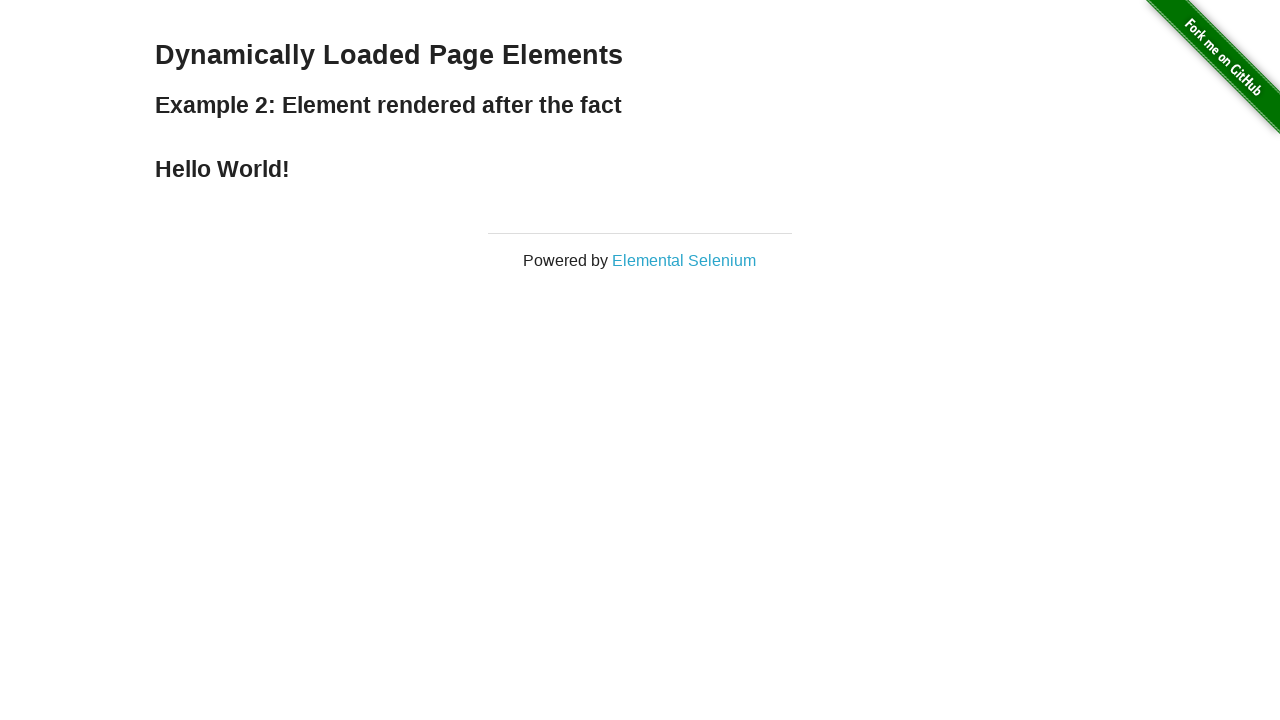

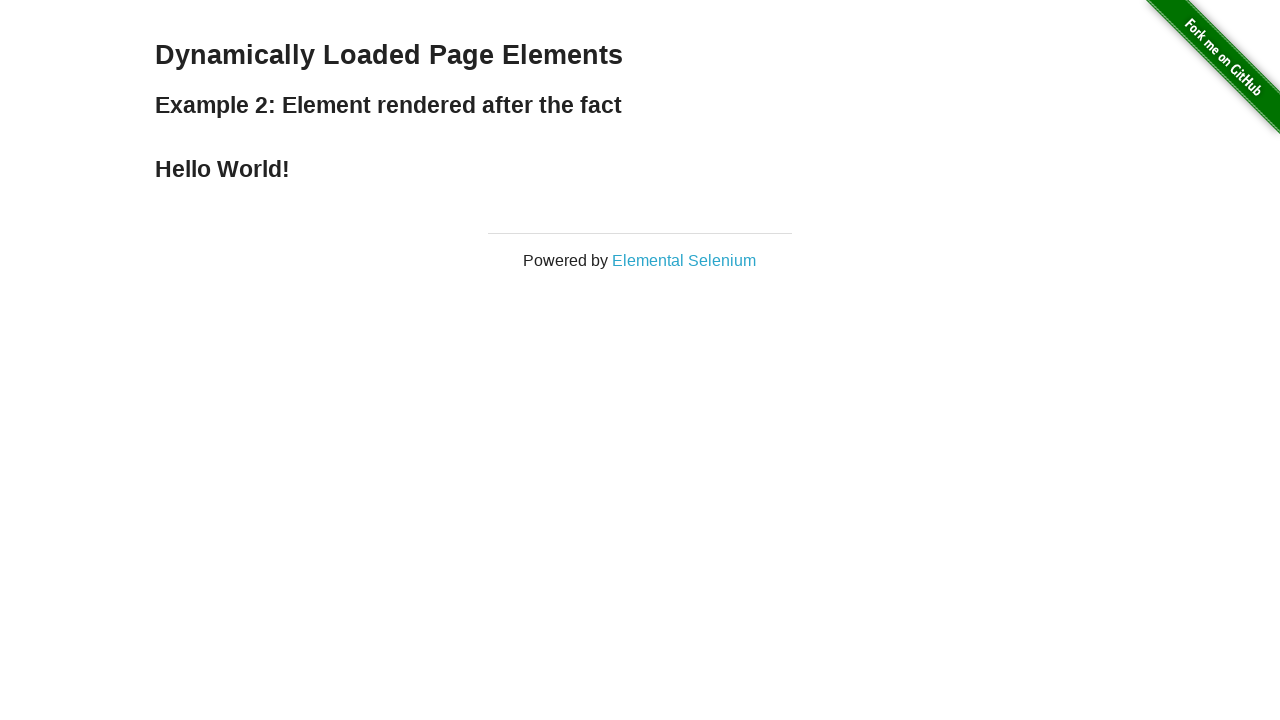